Tests the contact form functionality by filling email, name and message fields and submitting the form

Starting URL: https://www.demoblaze.com

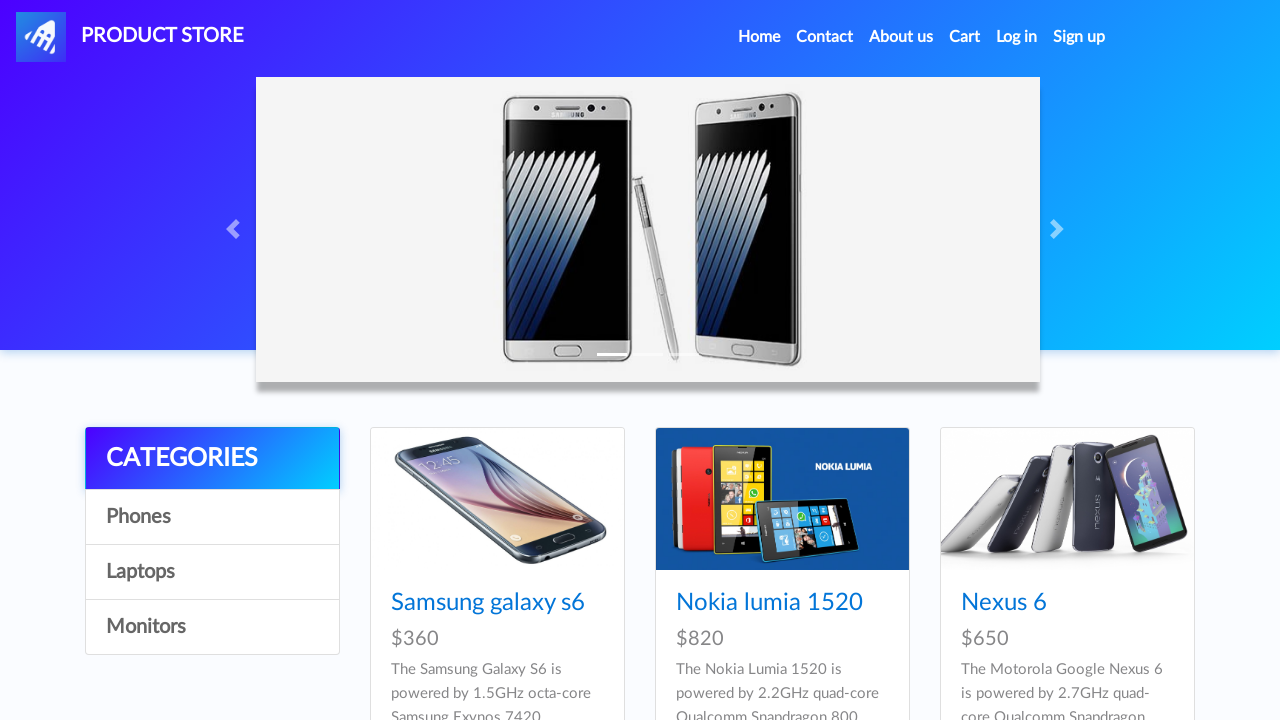

Clicked on Contact link at (825, 37) on xpath=//a[contains(text(), 'Contact')]
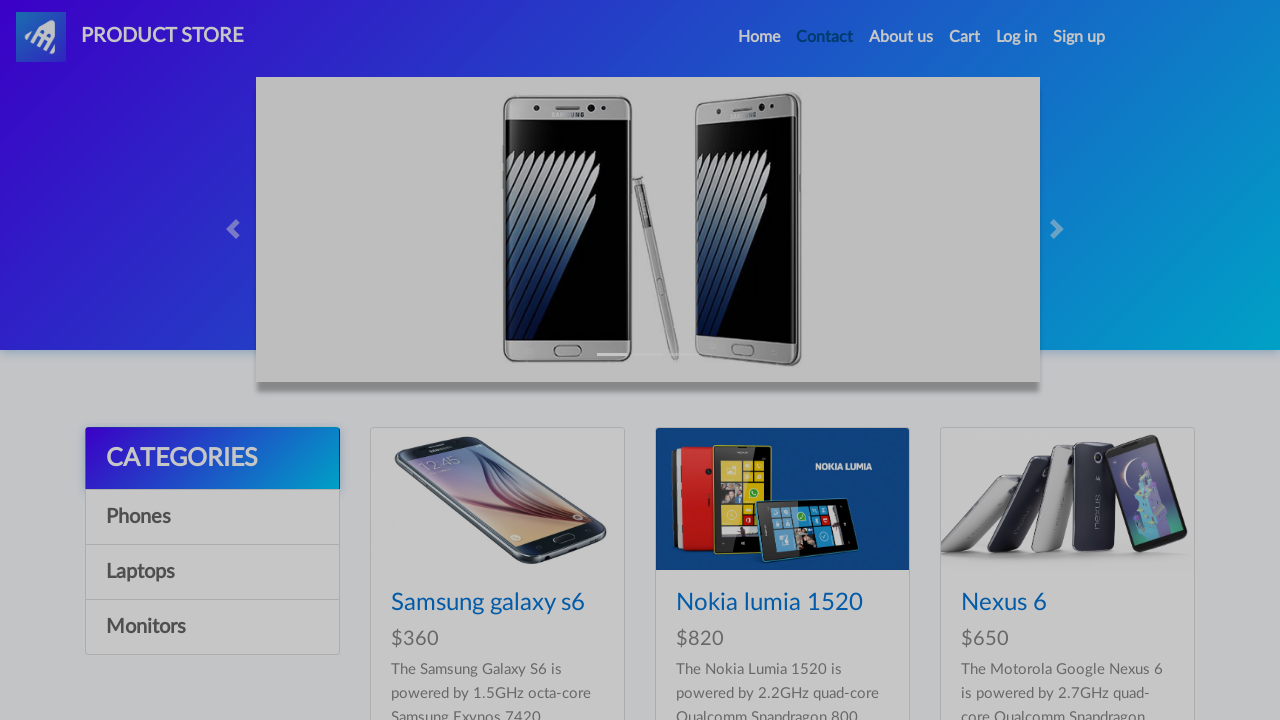

Filled email field with 'testuser247@gmail.com' on input[id='recipient-email']
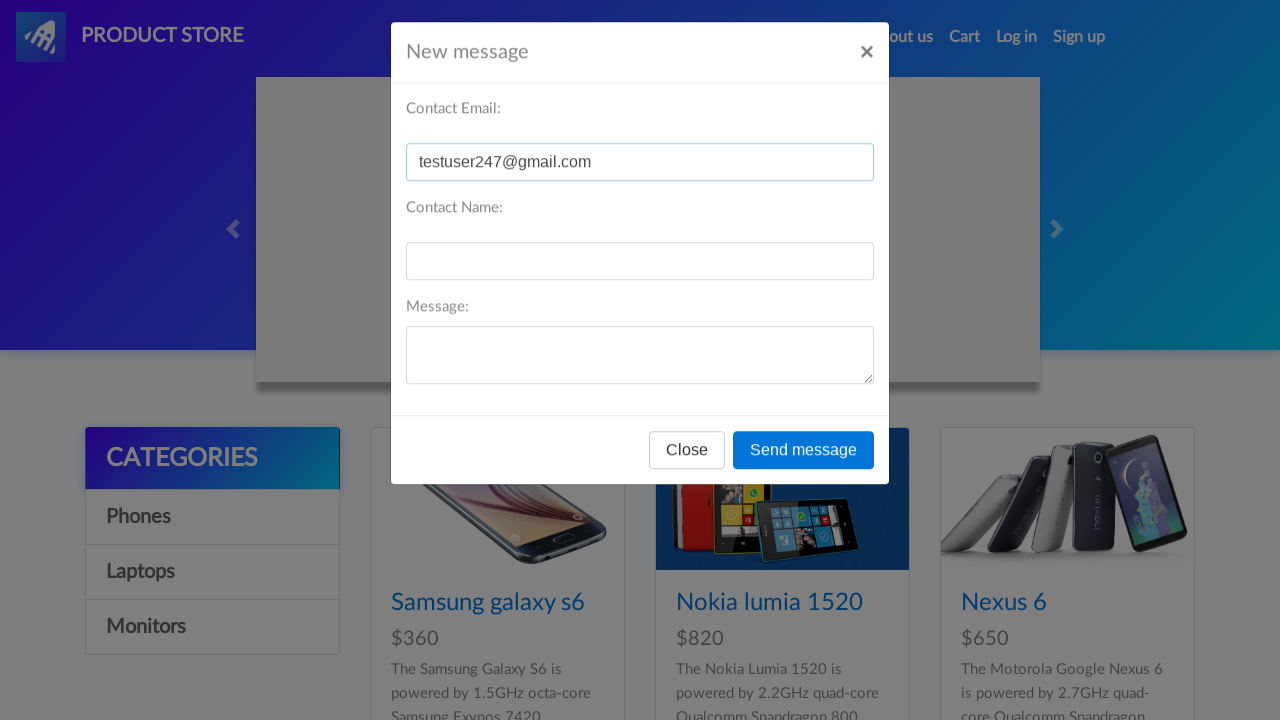

Filled name field with 'John Smith' on input[id='recipient-name']
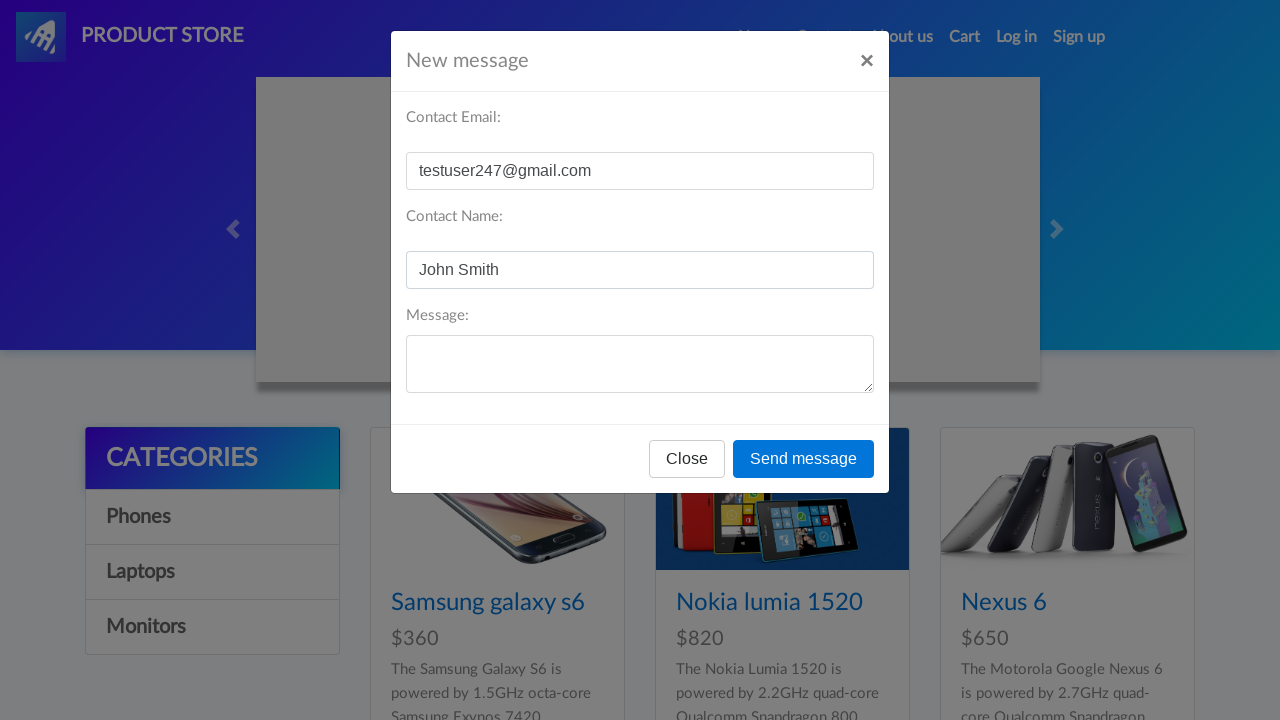

Filled message field with 'I have a question about product availability' on #message-text
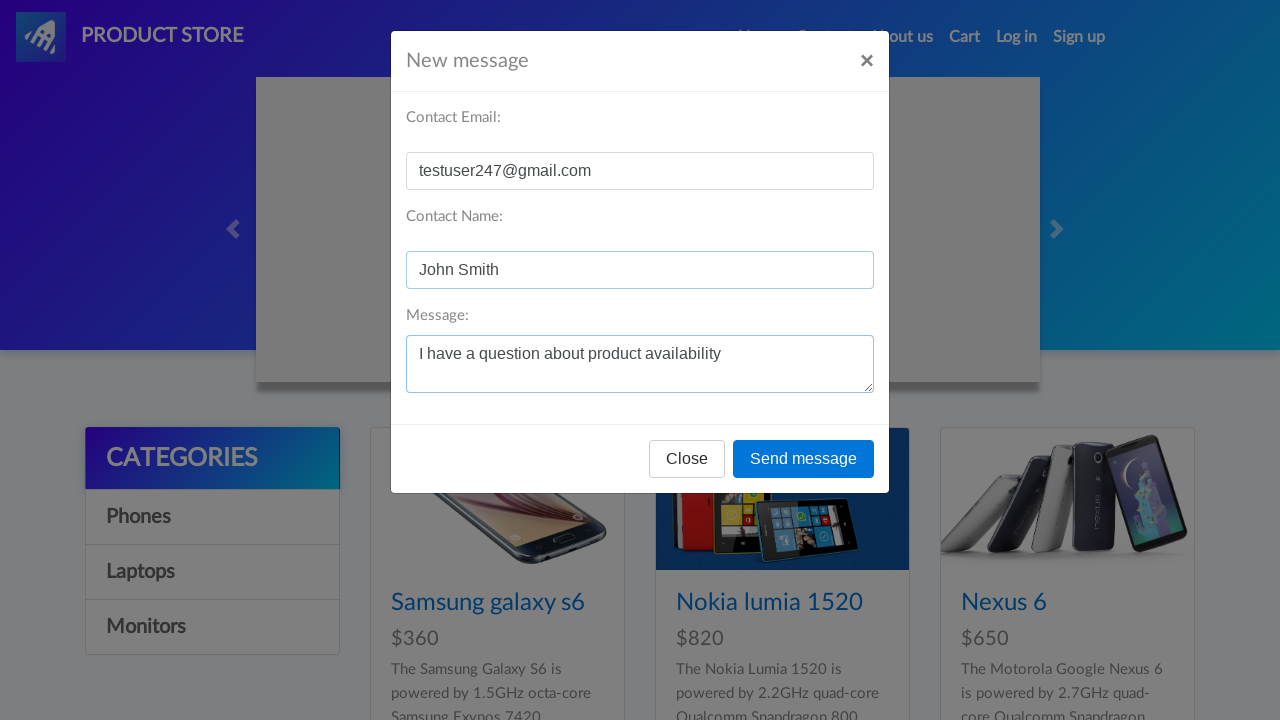

Clicked Send message button to submit contact form at (804, 459) on xpath=//button[contains(text(), 'Send message')]
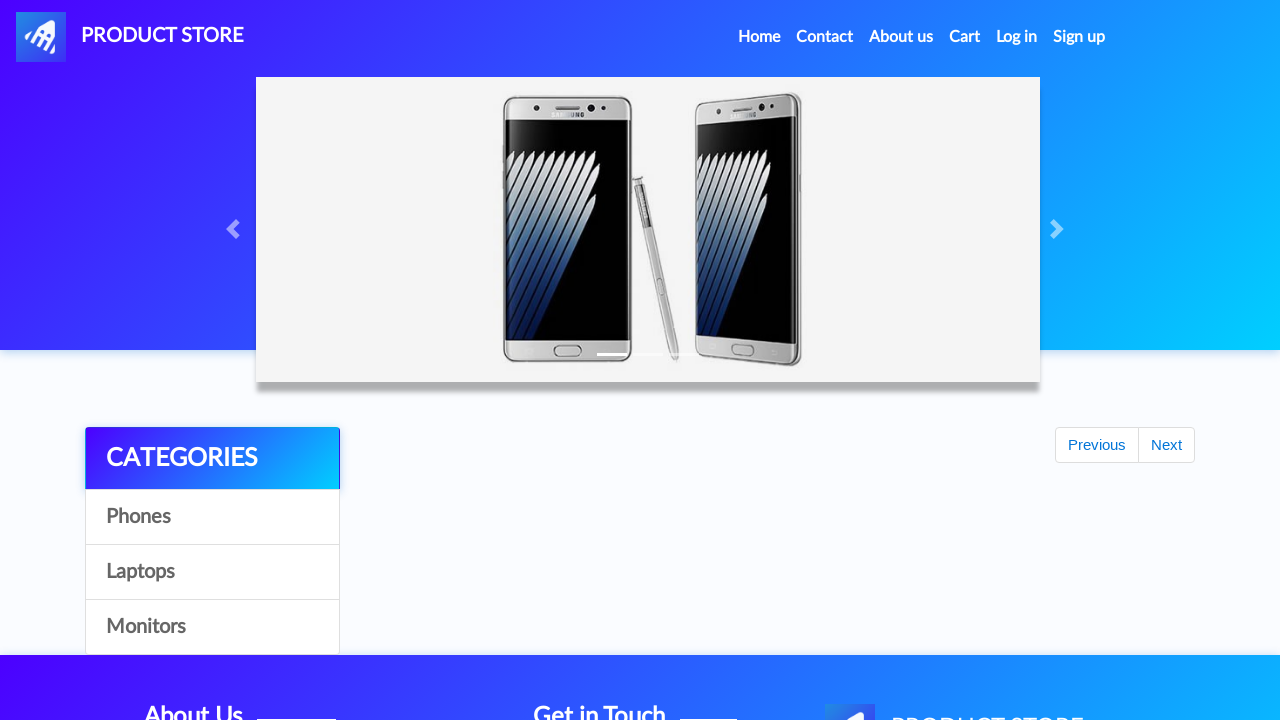

Accepted alert confirmation dialog
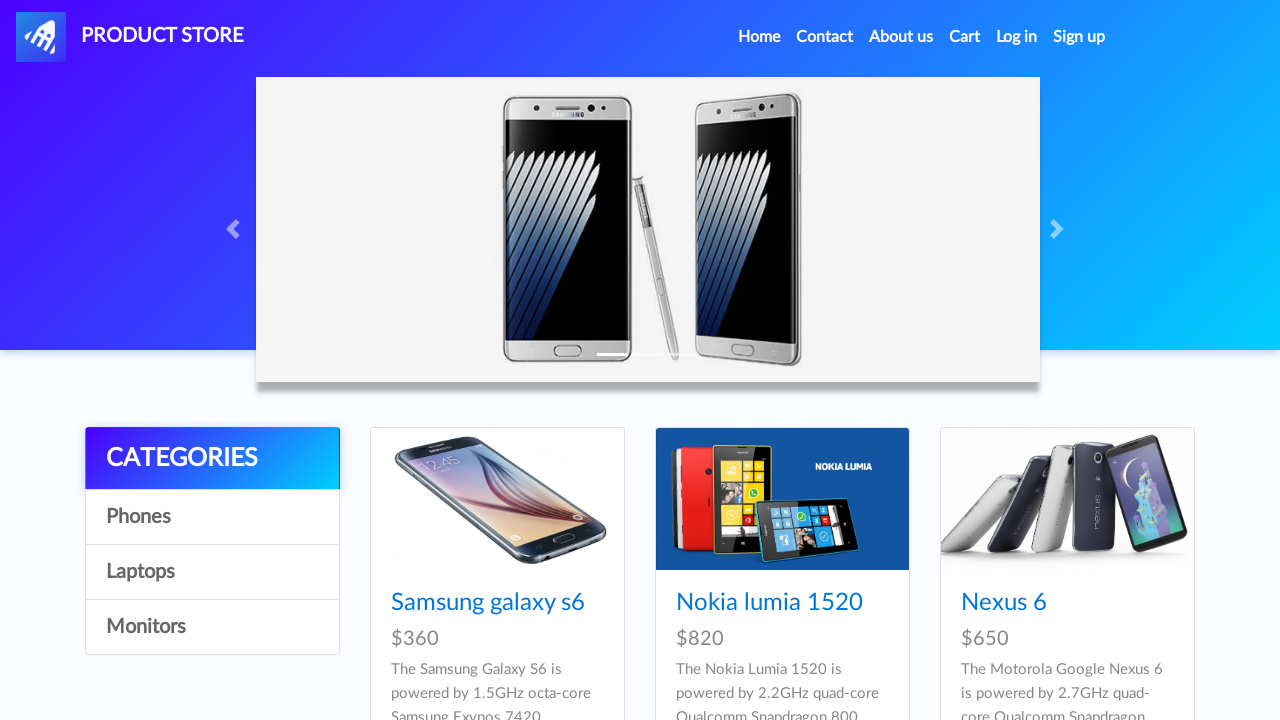

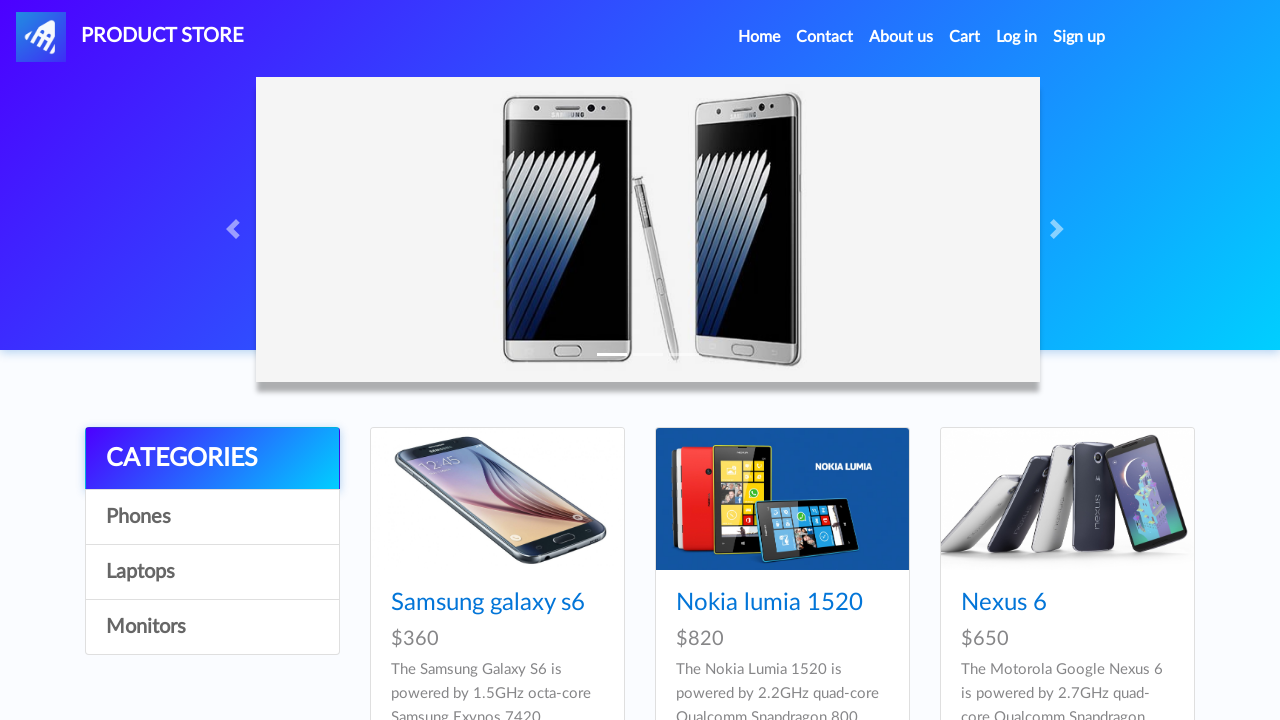